Tests that the Clear completed button displays correct text when items are completed

Starting URL: https://demo.playwright.dev/todomvc

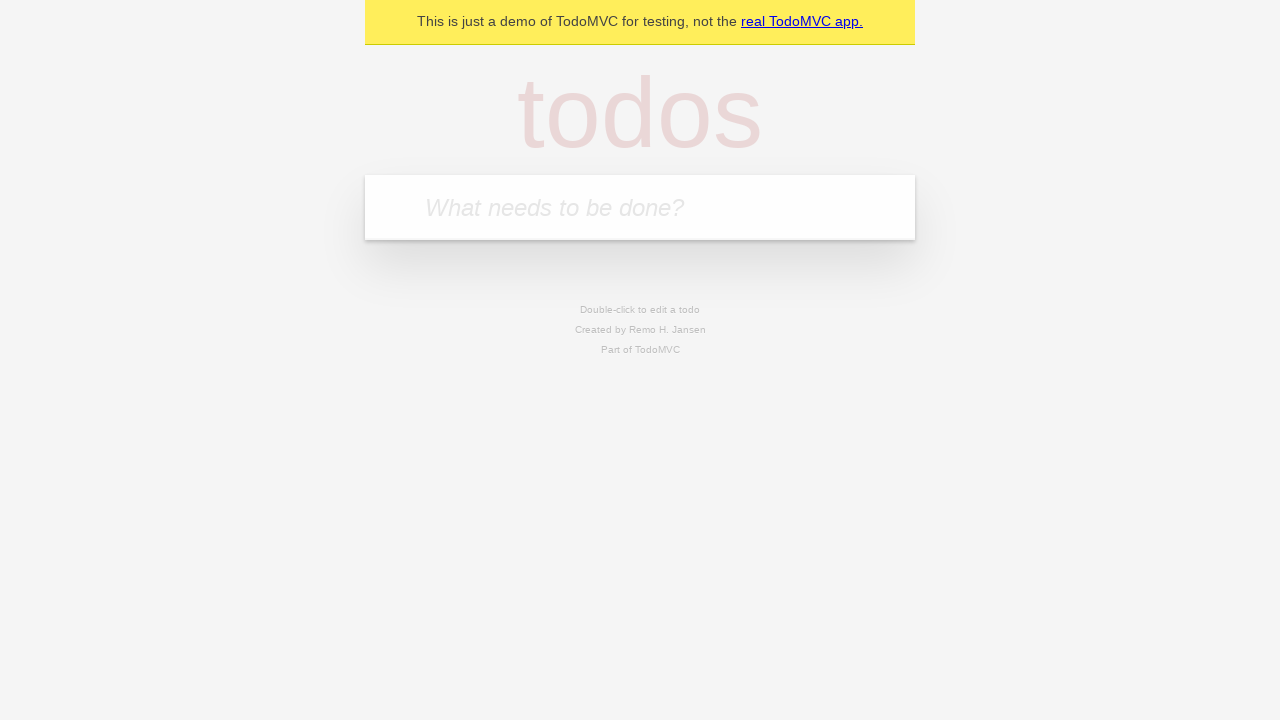

Filled todo input with 'buy some cheese' on internal:attr=[placeholder="What needs to be done?"i]
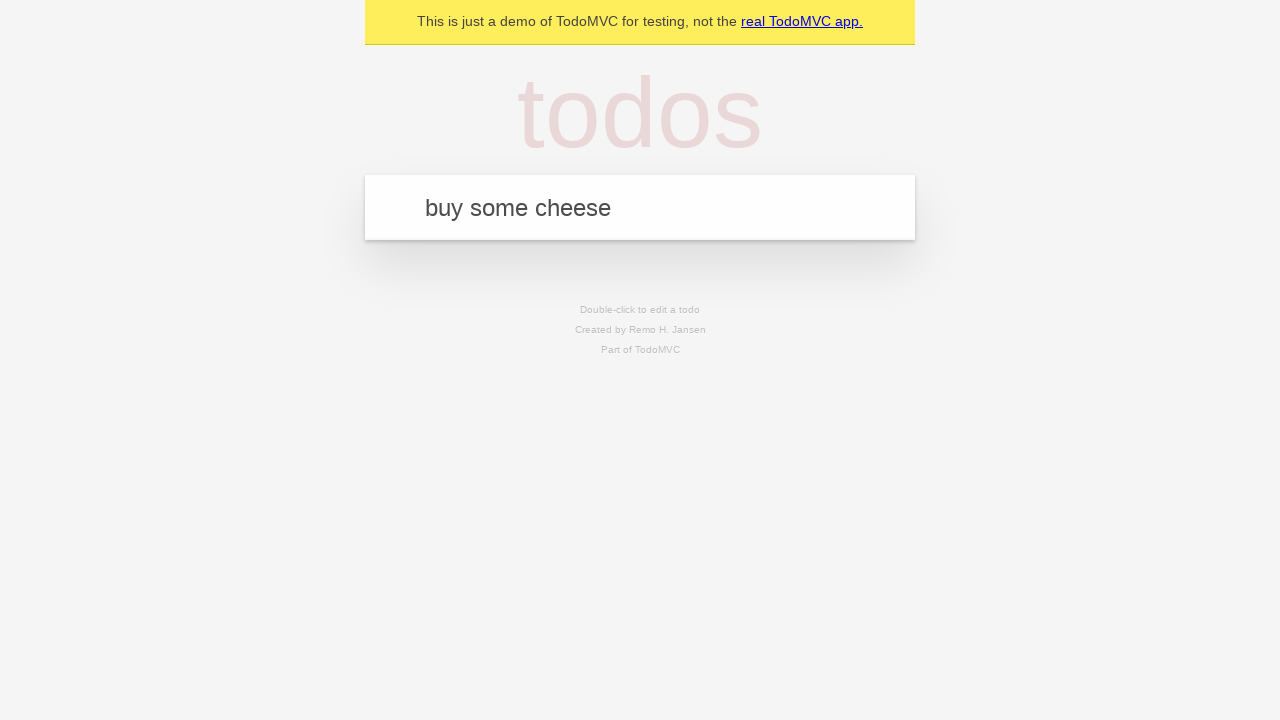

Pressed Enter to add first todo on internal:attr=[placeholder="What needs to be done?"i]
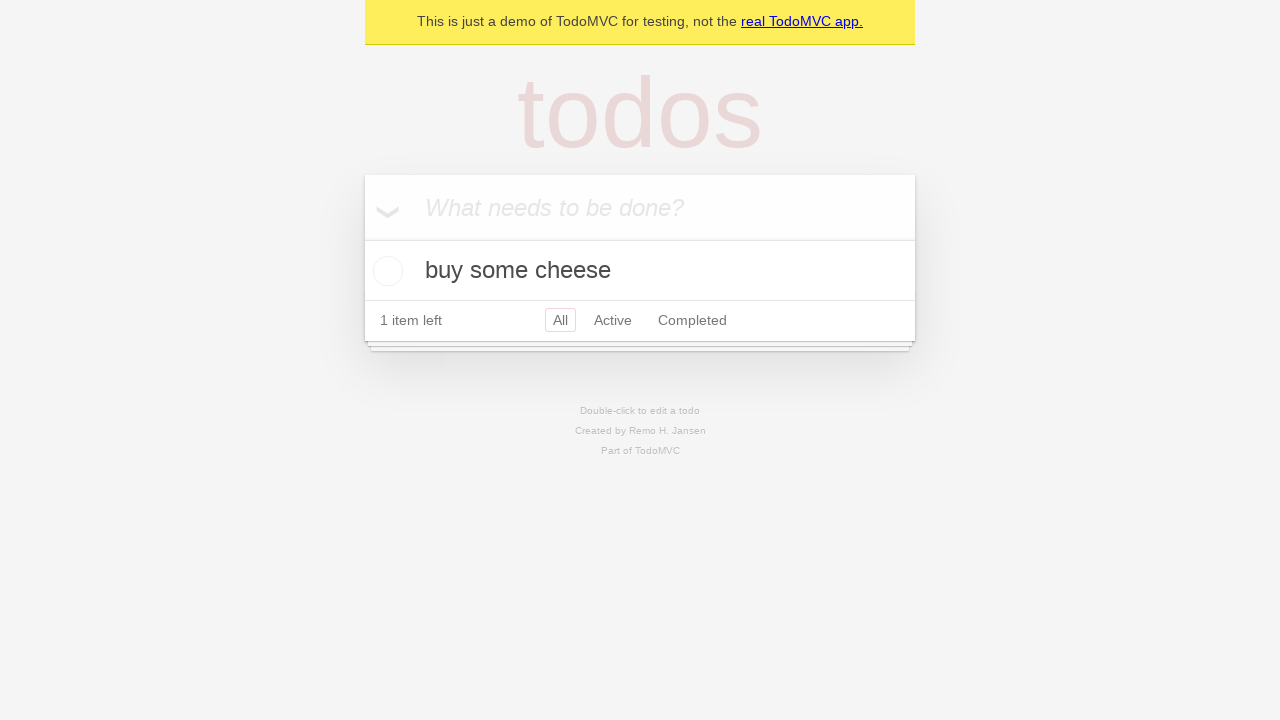

Filled todo input with 'feed the cat' on internal:attr=[placeholder="What needs to be done?"i]
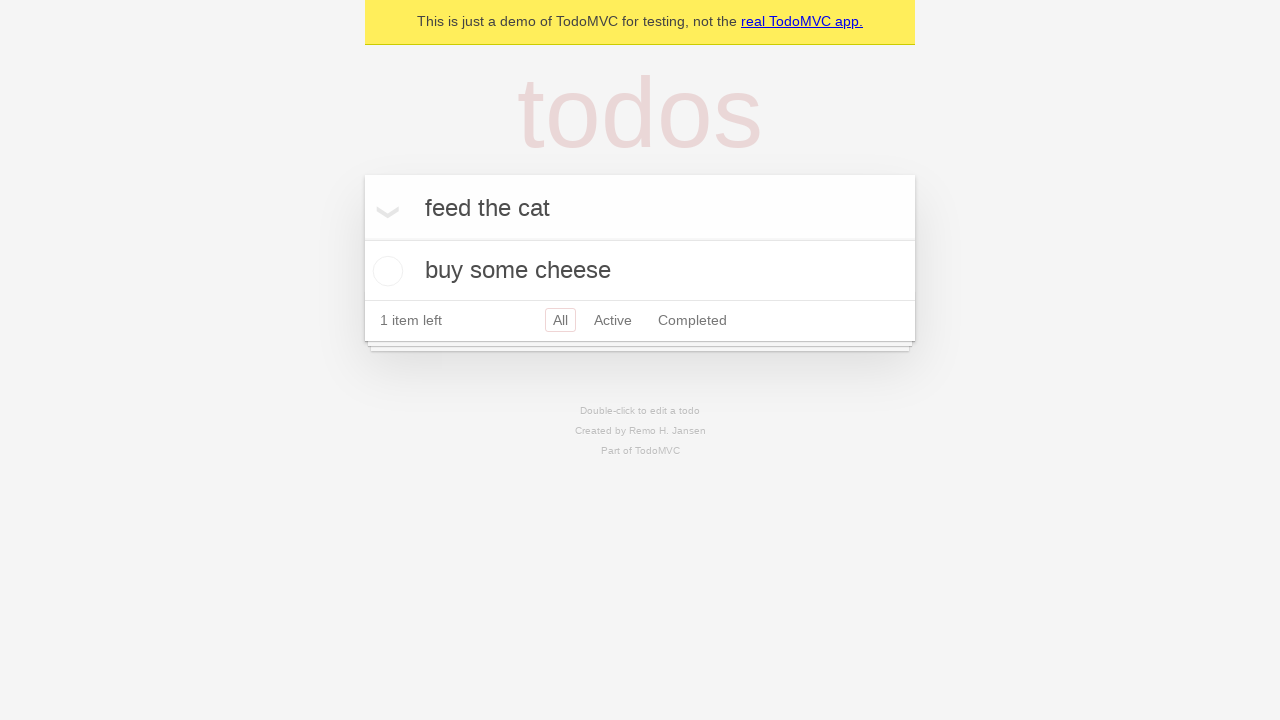

Pressed Enter to add second todo on internal:attr=[placeholder="What needs to be done?"i]
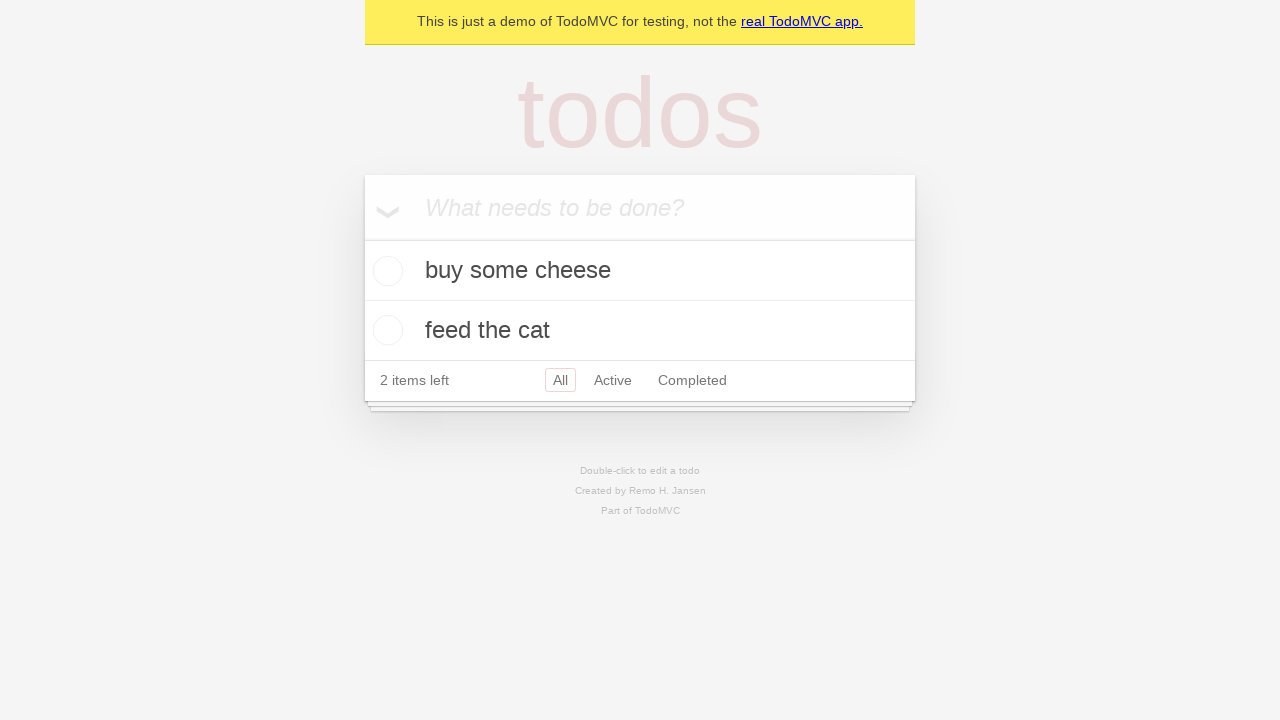

Filled todo input with 'book a doctors appointment' on internal:attr=[placeholder="What needs to be done?"i]
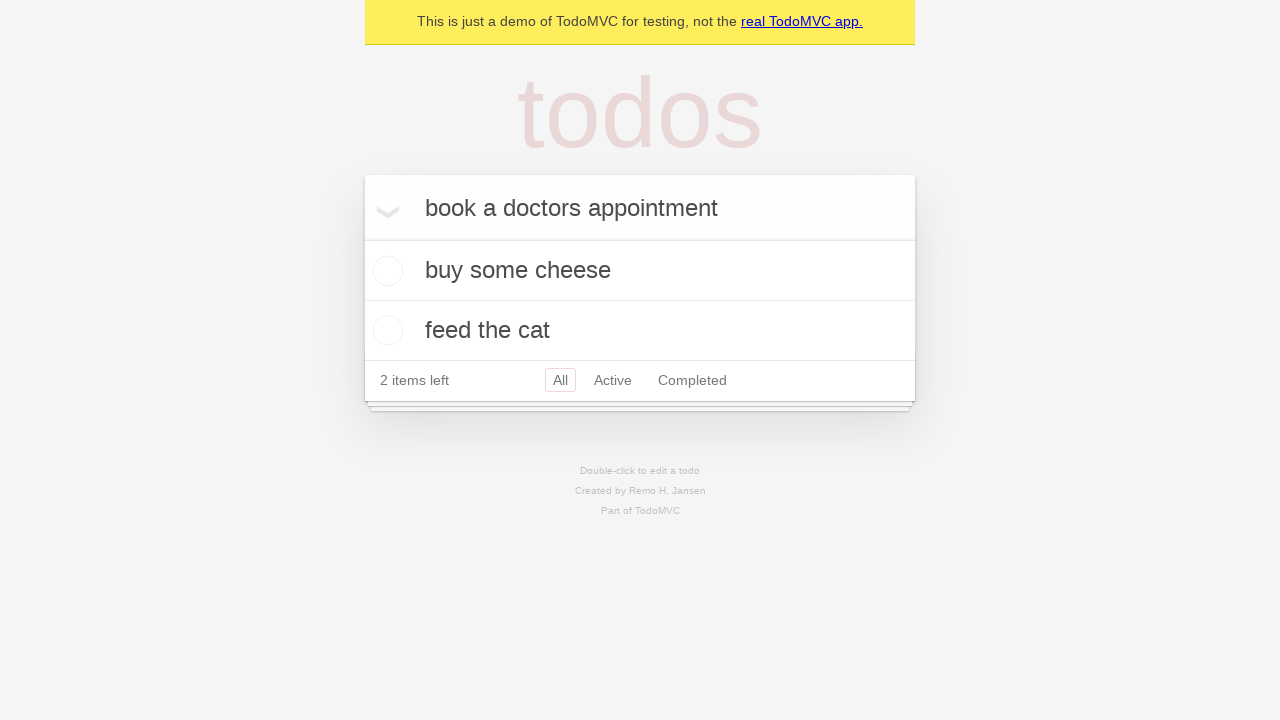

Pressed Enter to add third todo on internal:attr=[placeholder="What needs to be done?"i]
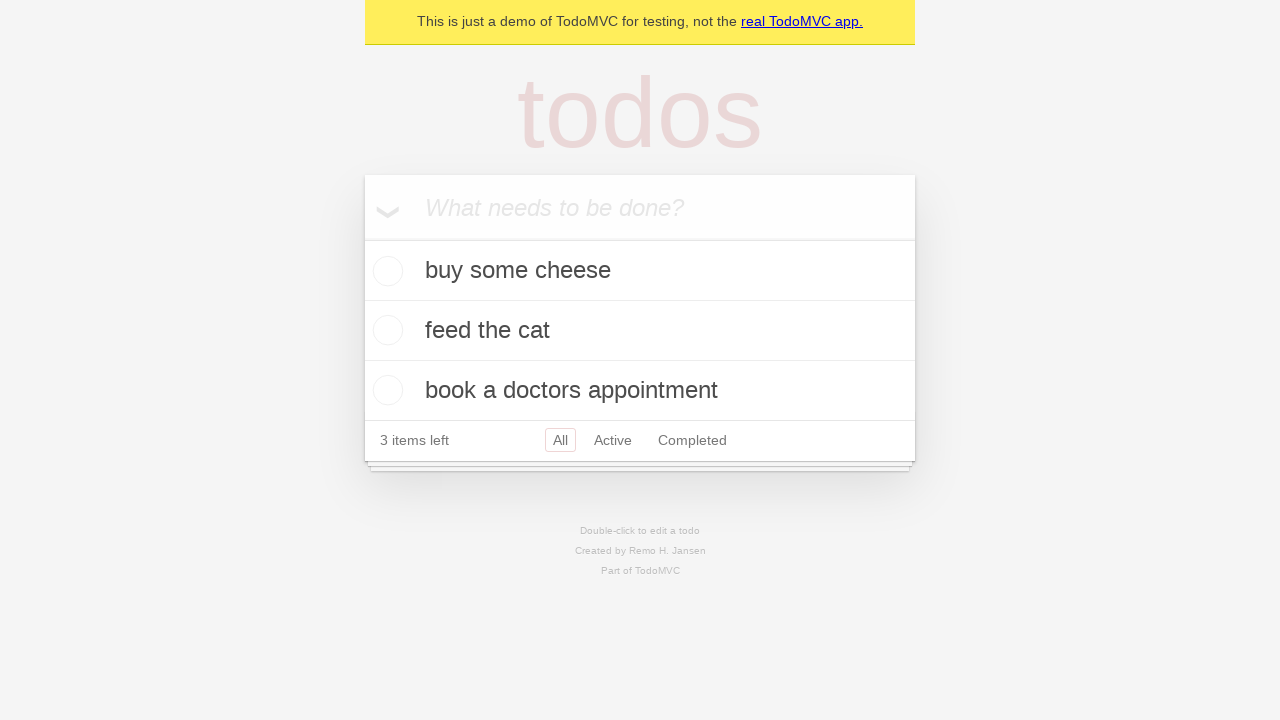

Checked the first todo item at (385, 271) on .todo-list li .toggle >> nth=0
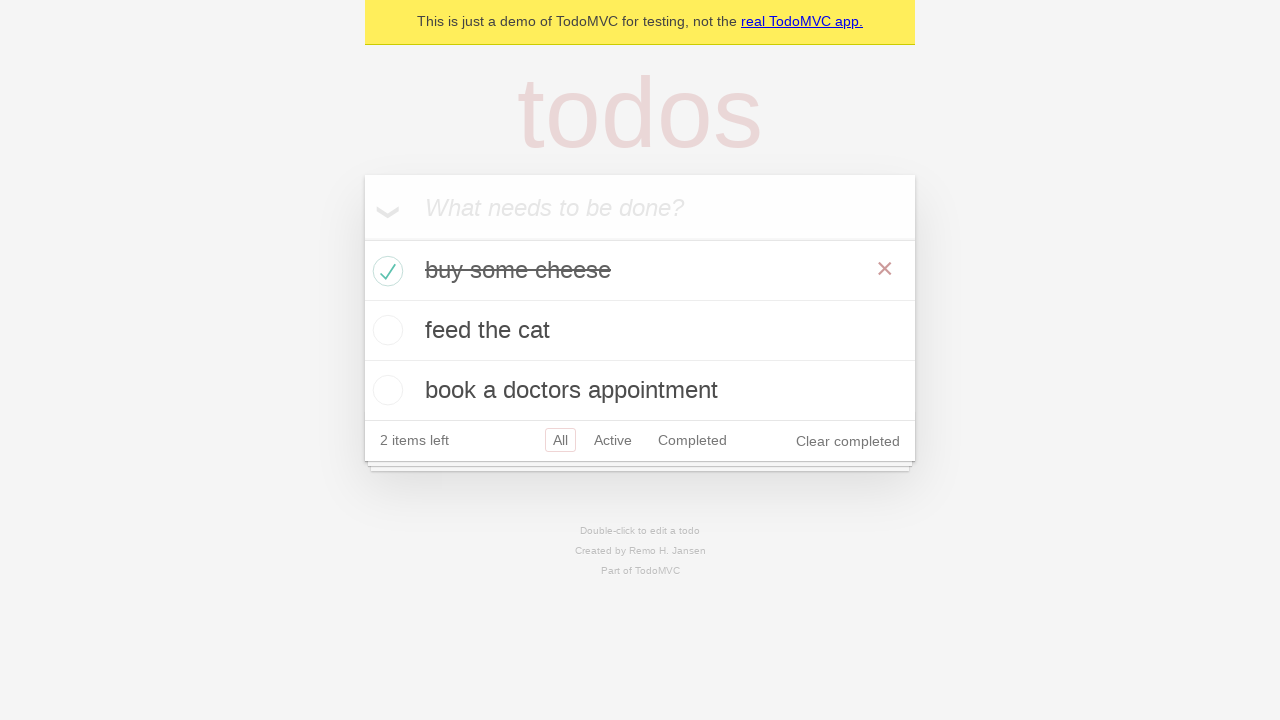

Clear completed button appeared after checking todo
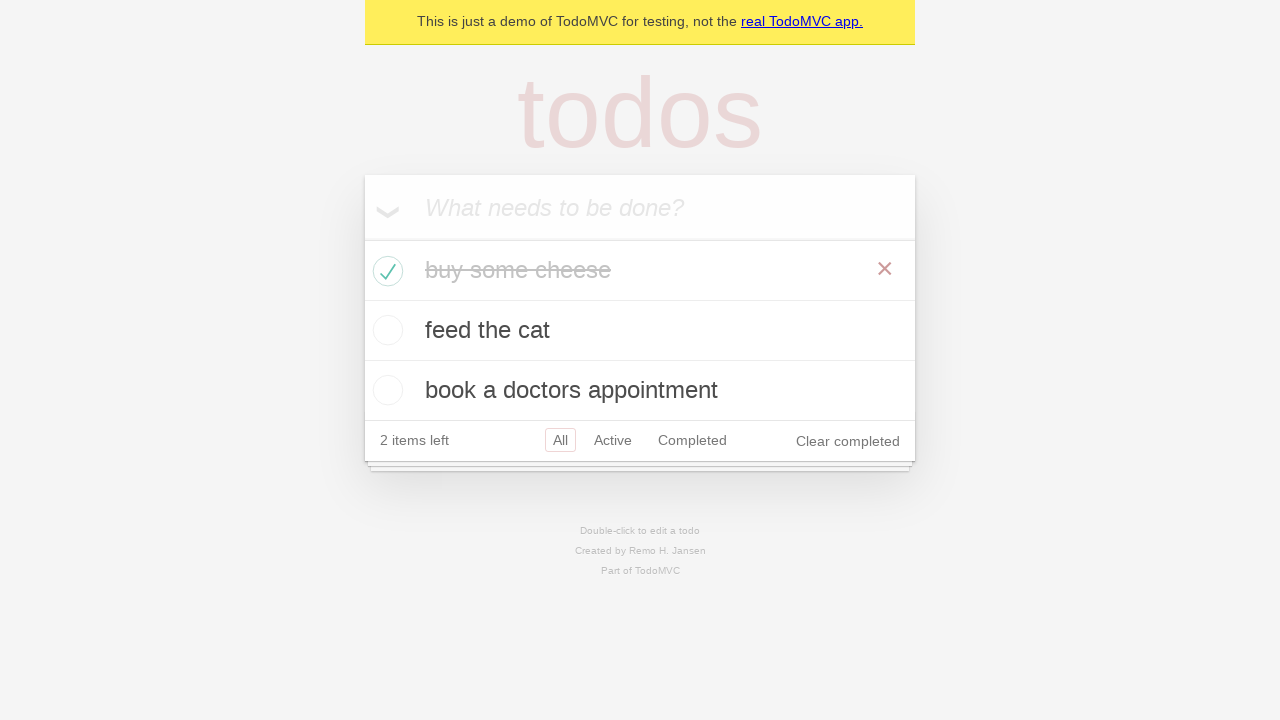

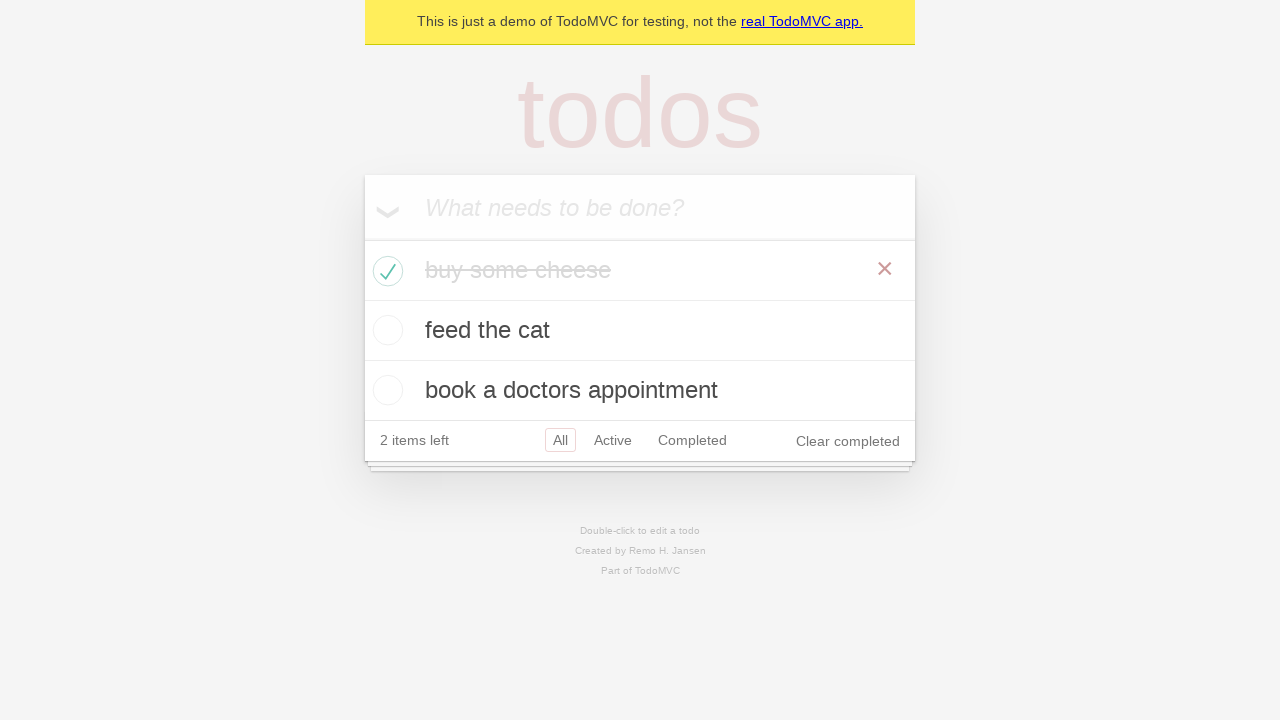